Navigates to the-internet.herokuapp.com, finds all links on the page, and clicks the link that leads to the checkboxes page

Starting URL: https://the-internet.herokuapp.com/

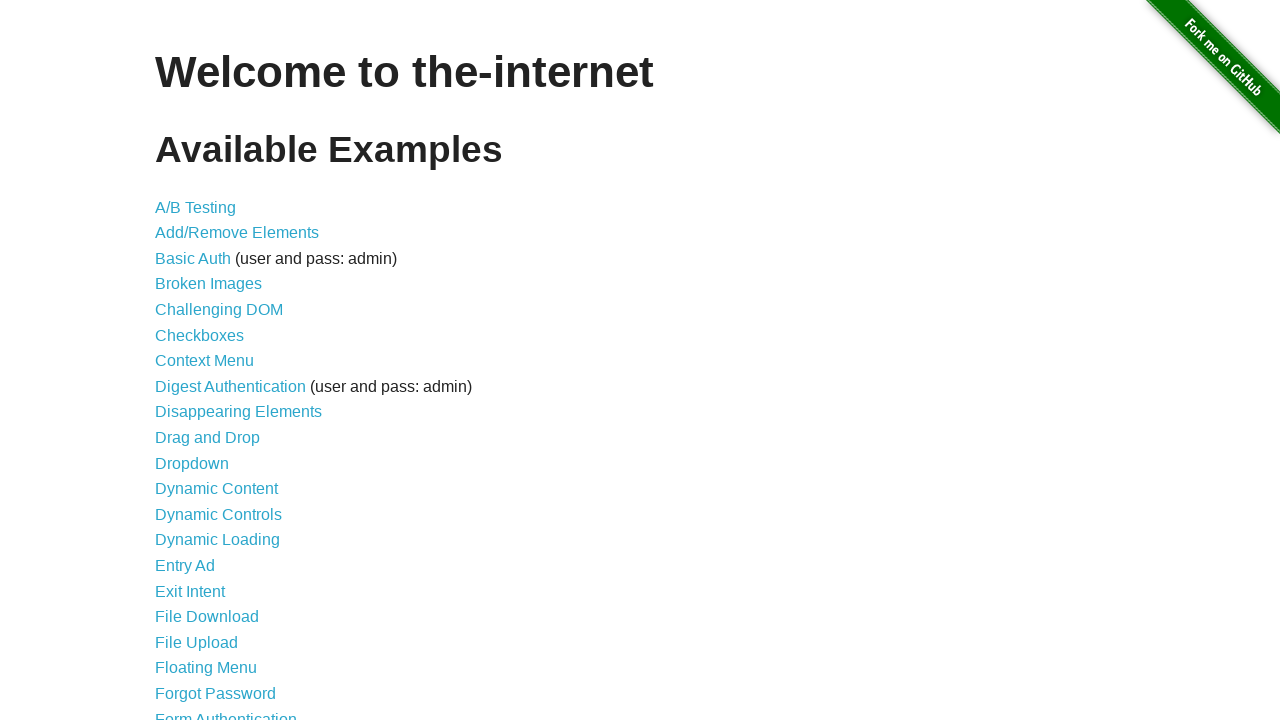

Waited for links to load on the page
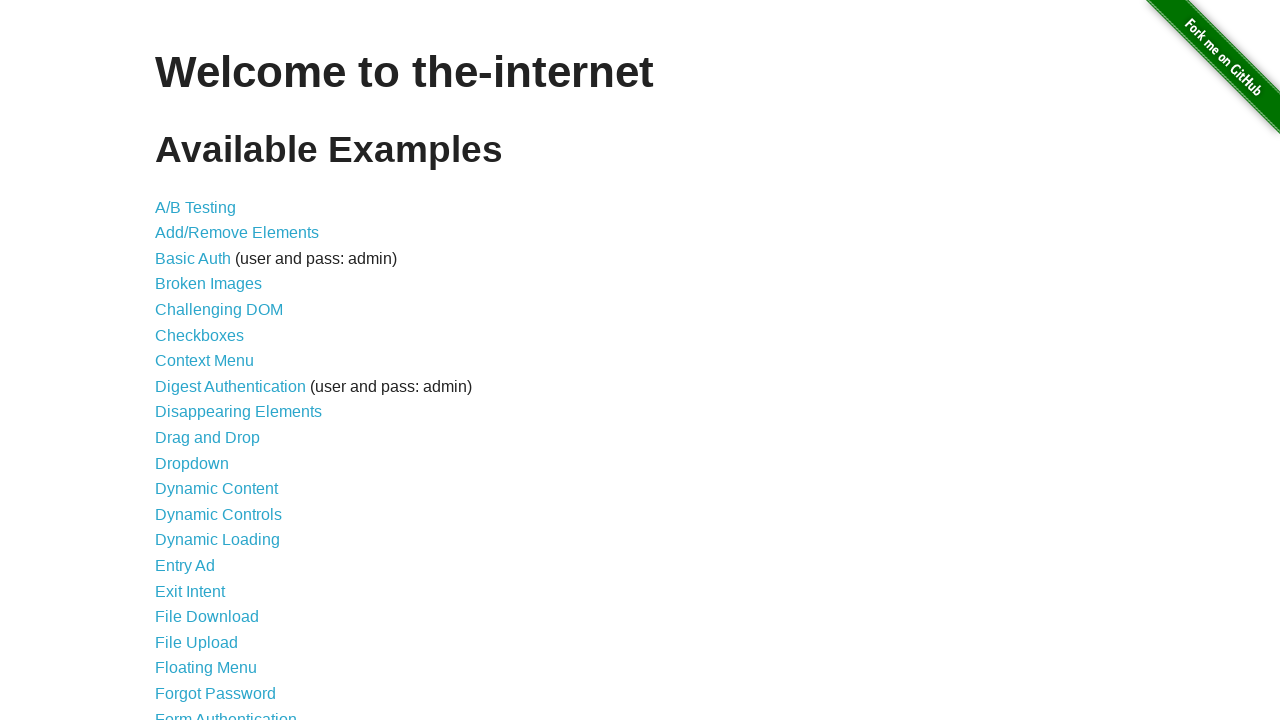

Clicked the link to checkboxes page at (200, 335) on li a[href$='/checkboxes']
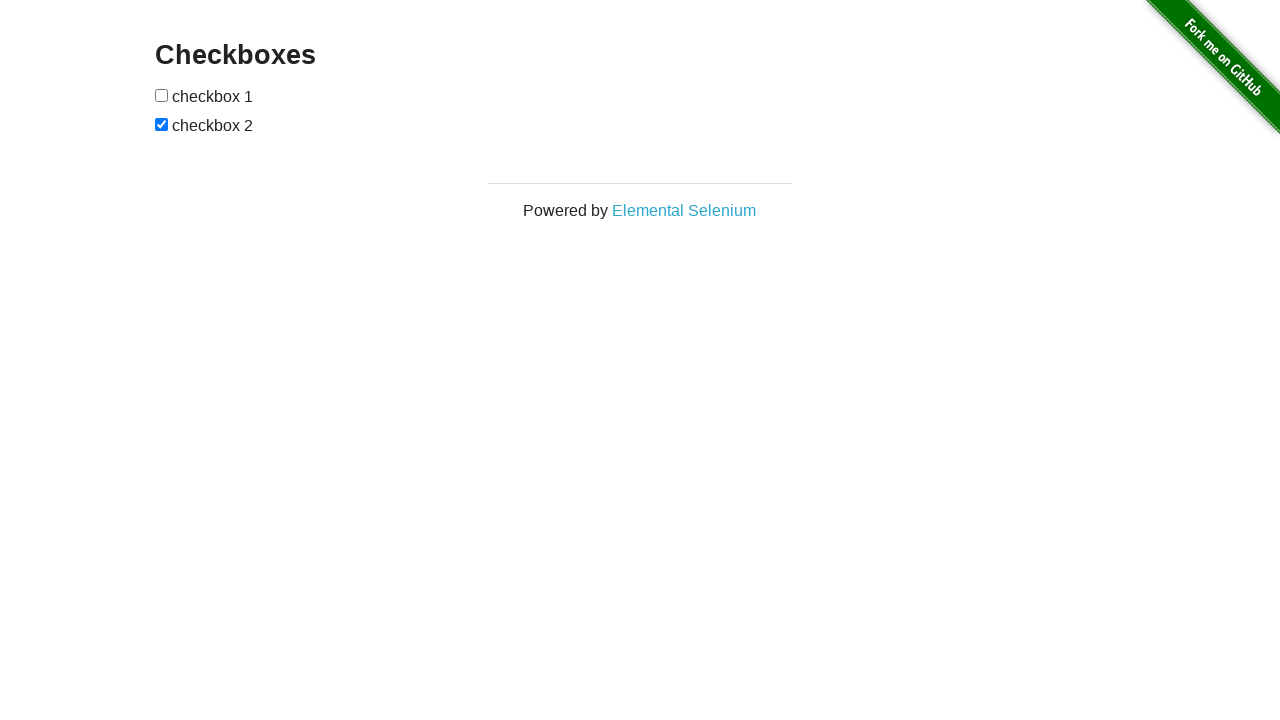

Checkboxes page loaded successfully
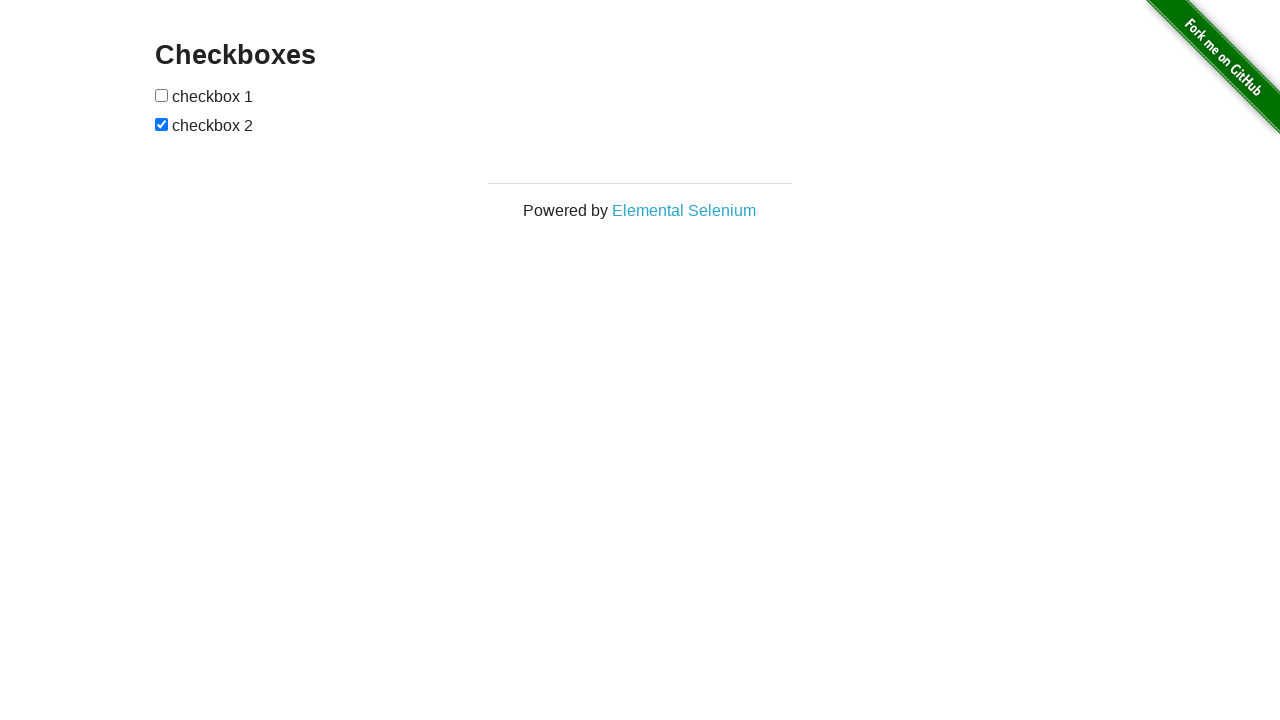

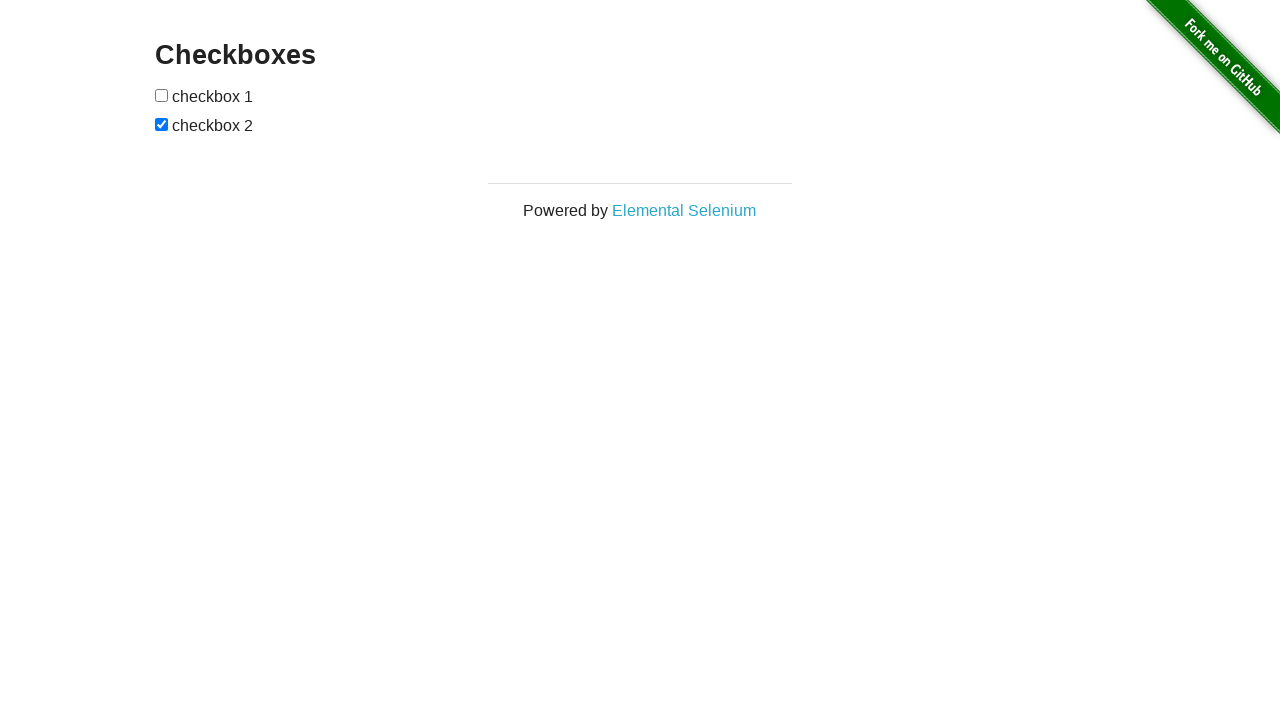